Tests JavaScript confirm alert handling by clicking a button that triggers a confirm dialog and then dismissing it

Starting URL: https://the-internet.herokuapp.com/javascript_alerts

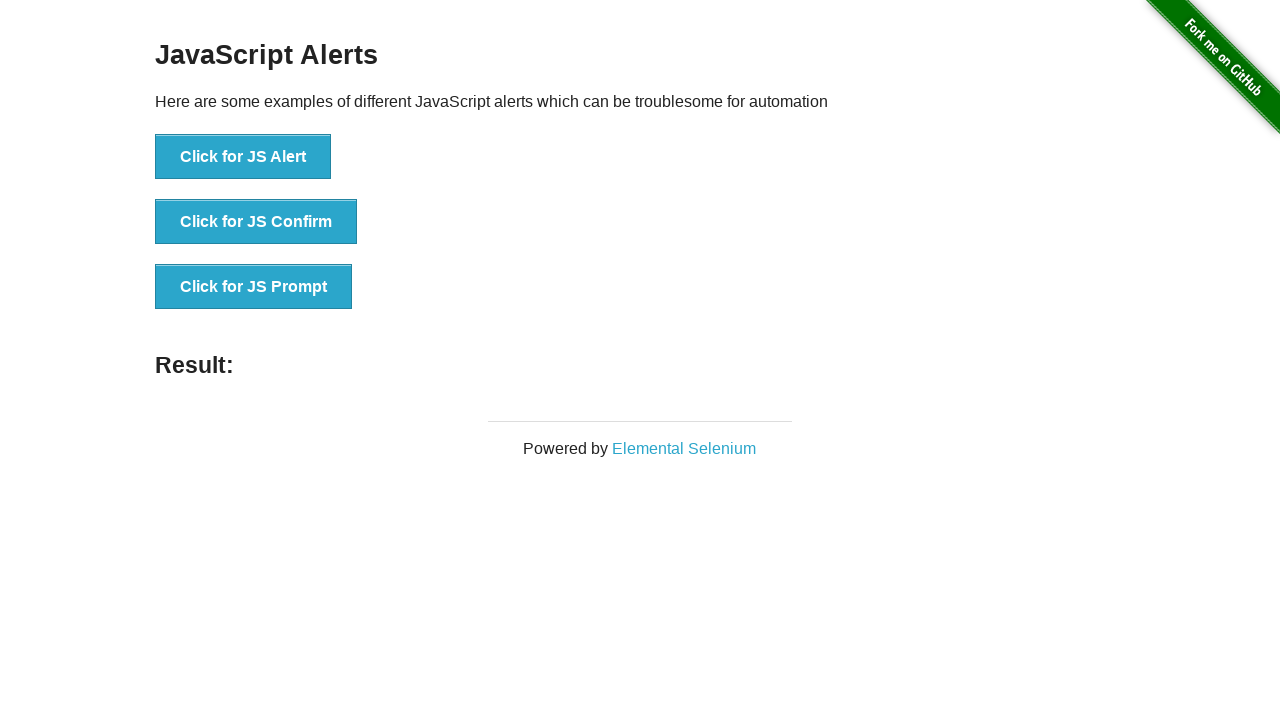

Clicked button to trigger JS Confirm alert at (256, 222) on xpath=//button[text()='Click for JS Confirm']
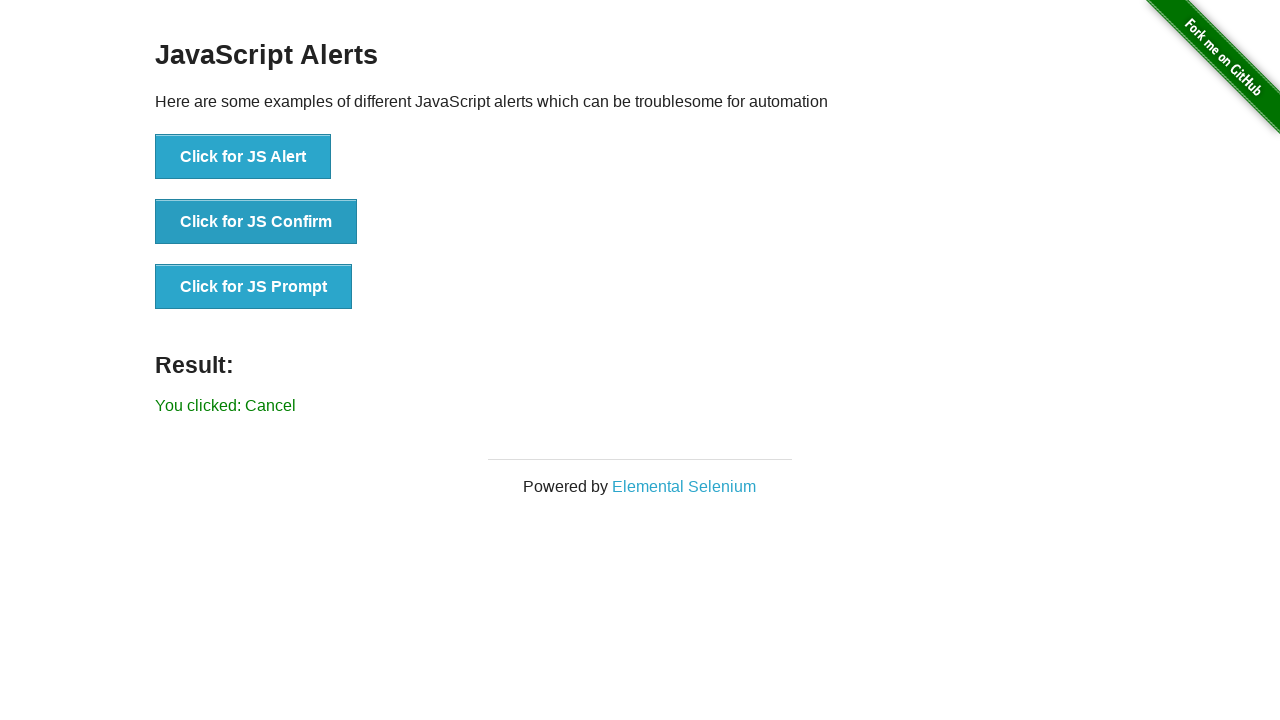

Set up dialog handler to dismiss confirm dialogs
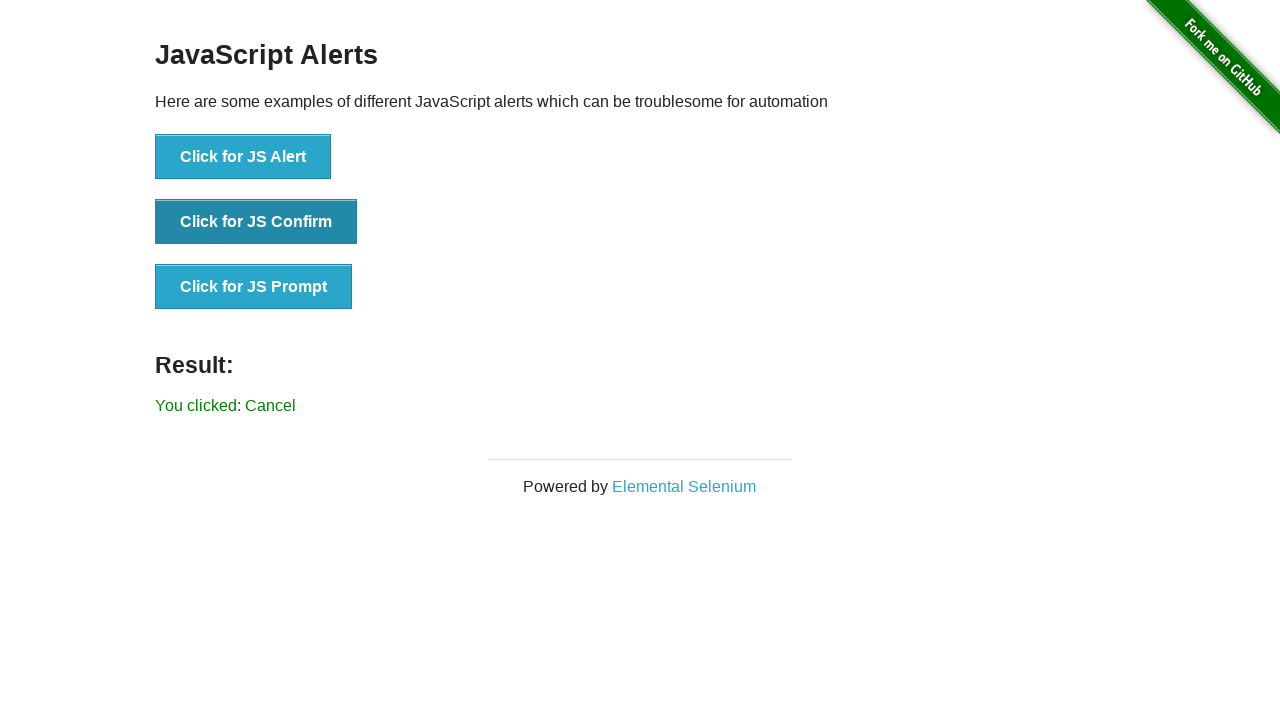

Clicked button again to trigger JS Confirm alert and dismiss it at (256, 222) on xpath=//button[text()='Click for JS Confirm']
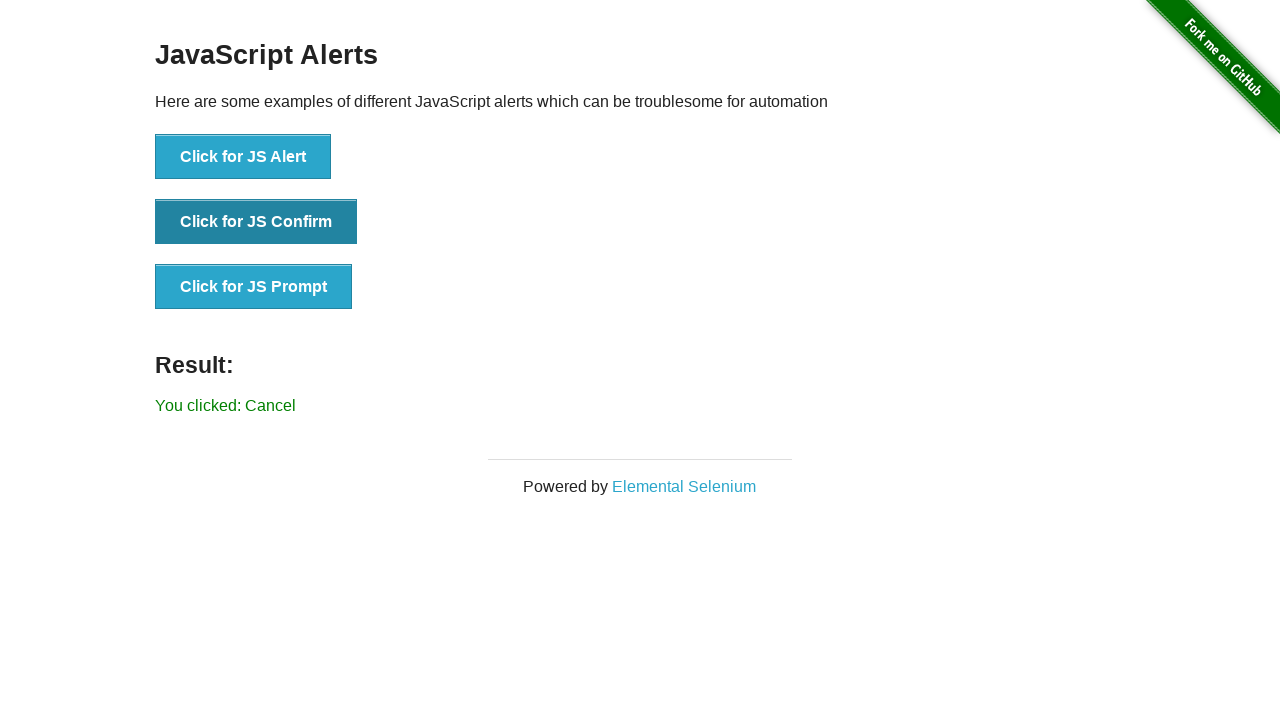

Result element loaded after dismissing confirm dialog
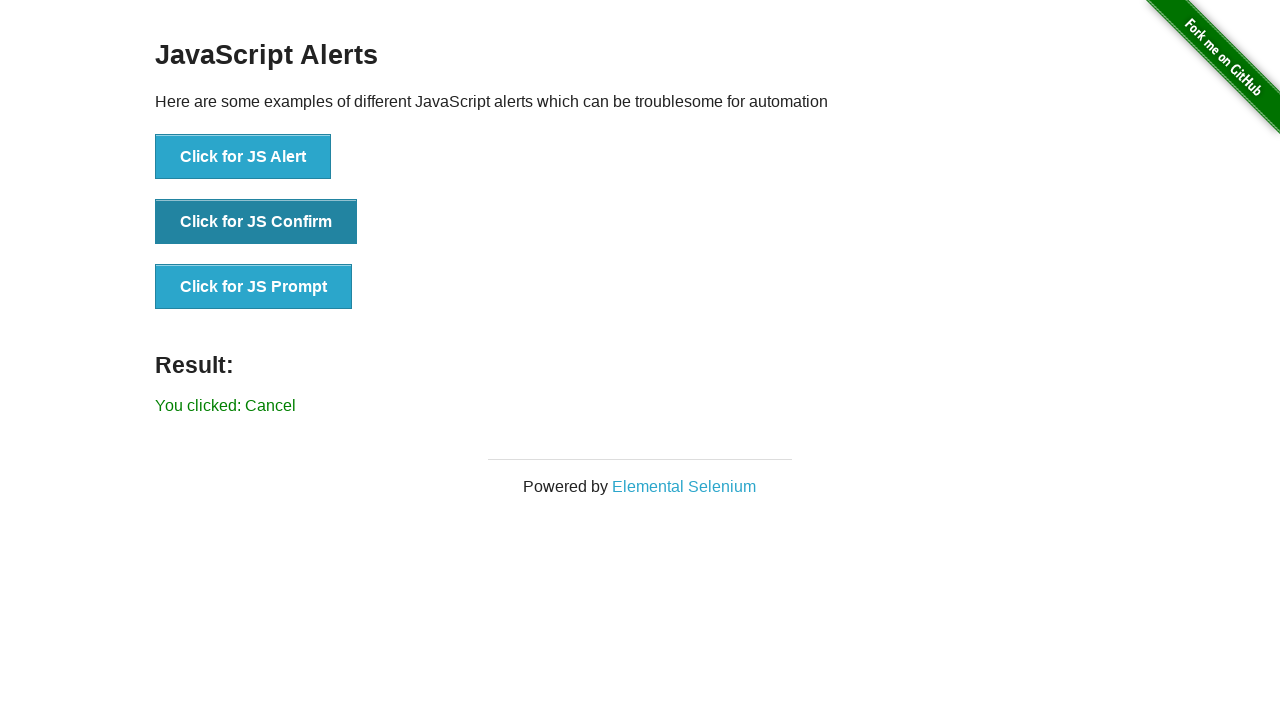

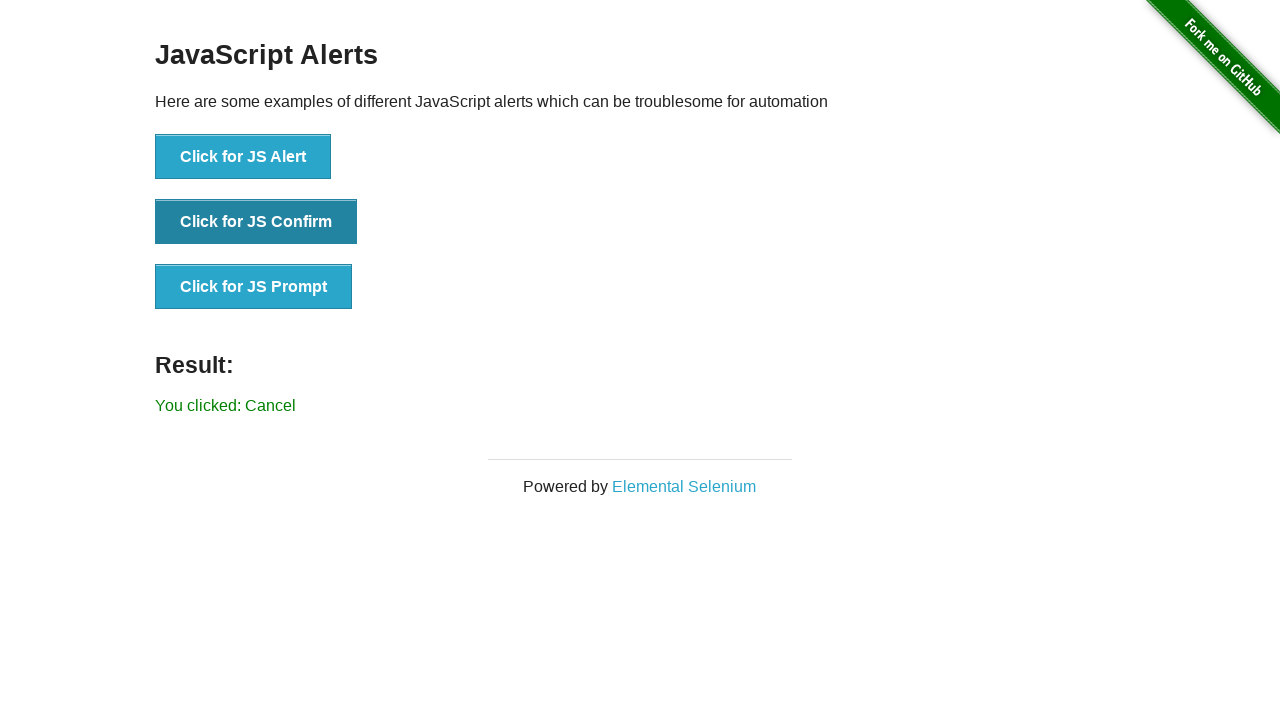